Tests hover functionality by hovering over three images and verifying that the corresponding user names are displayed when each image is hovered

Starting URL: https://practice.cydeo.com/hovers

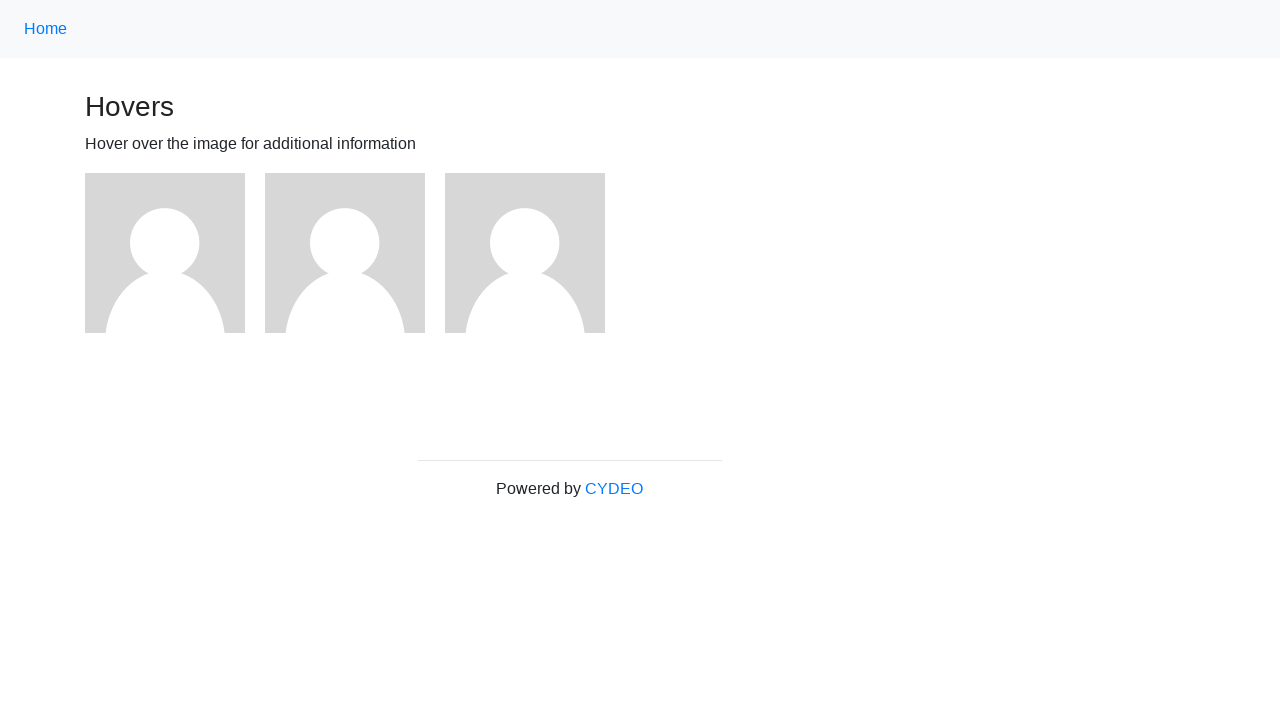

Hovered over first image at (165, 253) on (//img)[1]
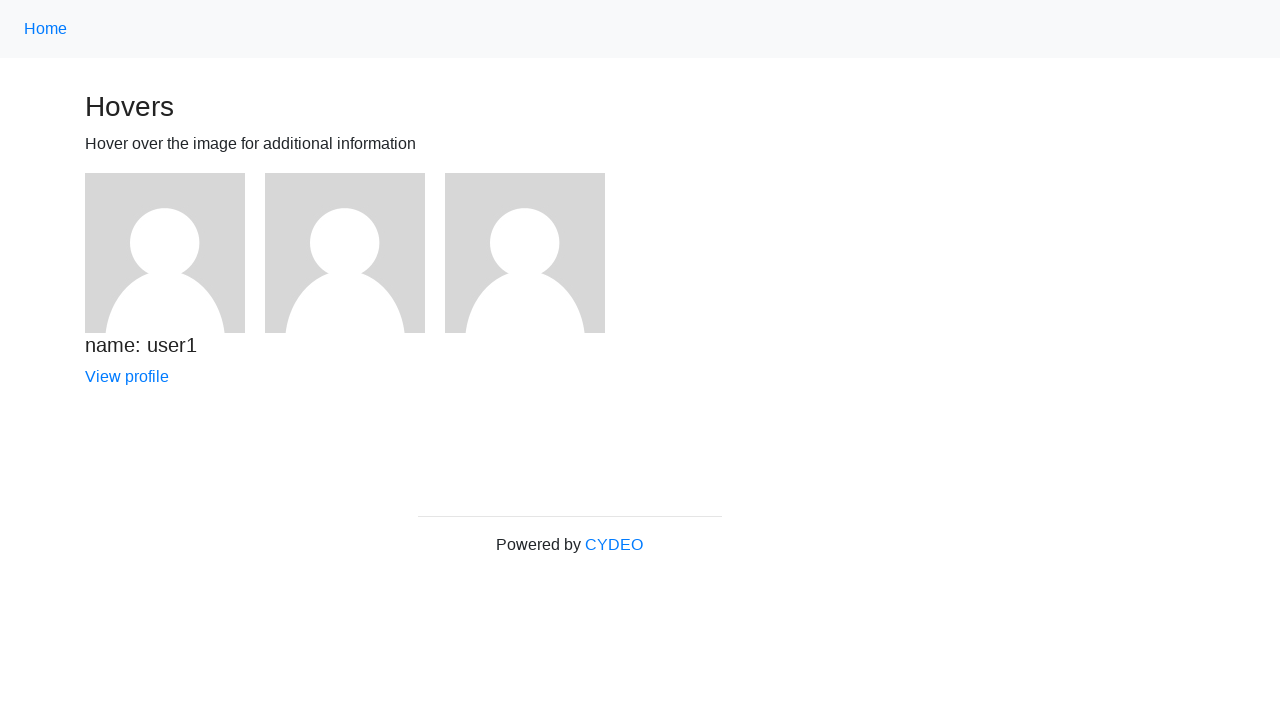

Verified user1 name is displayed
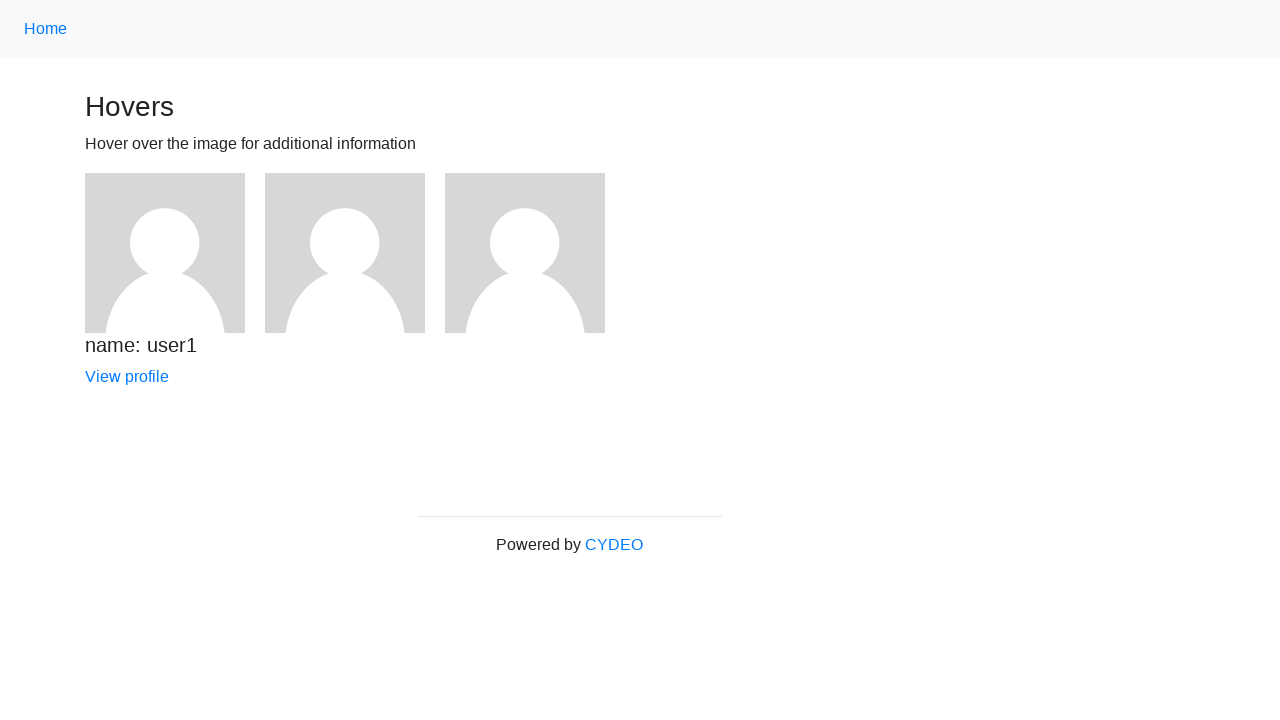

Hovered over second image at (345, 253) on (//img)[2]
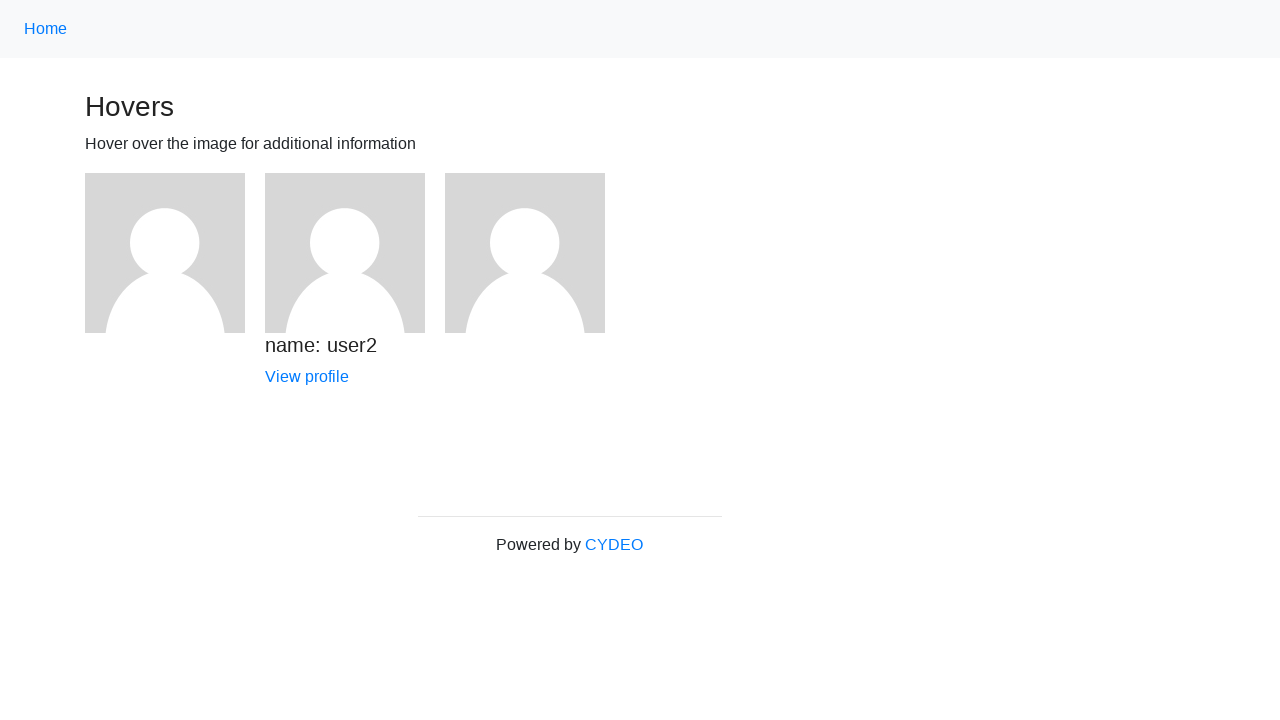

Verified user2 name is displayed
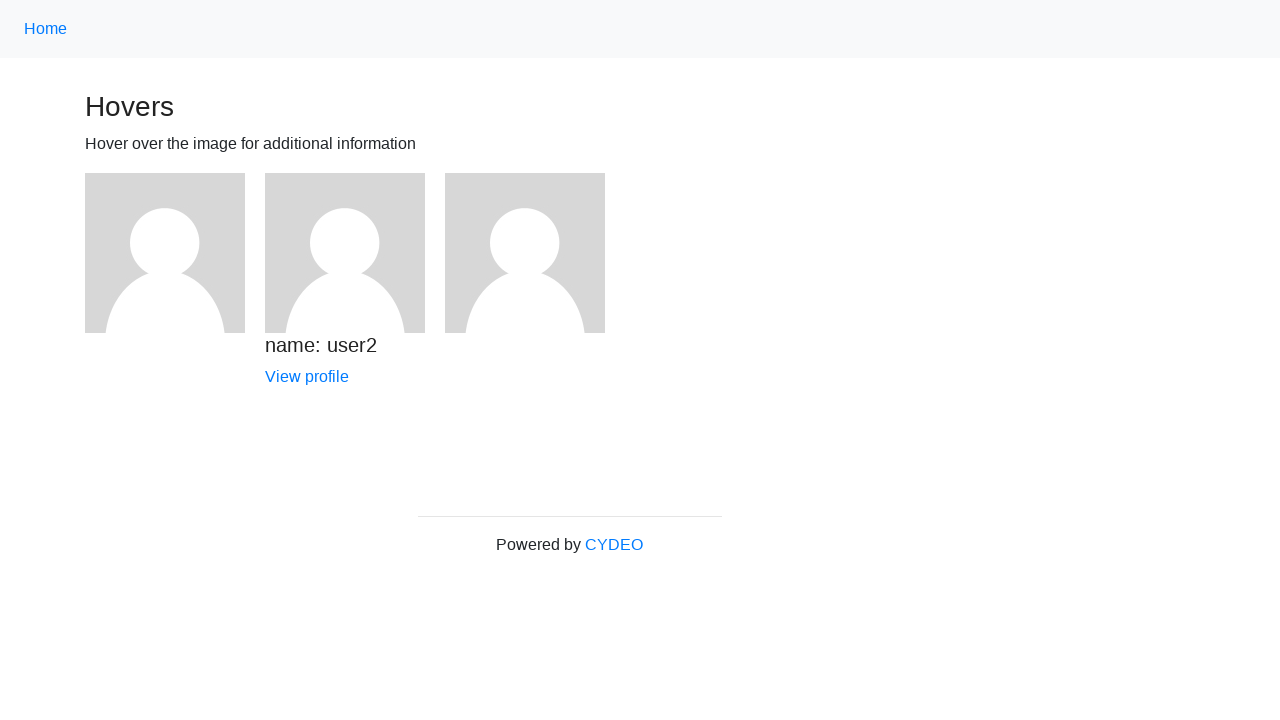

Hovered over third image at (525, 253) on (//img)[3]
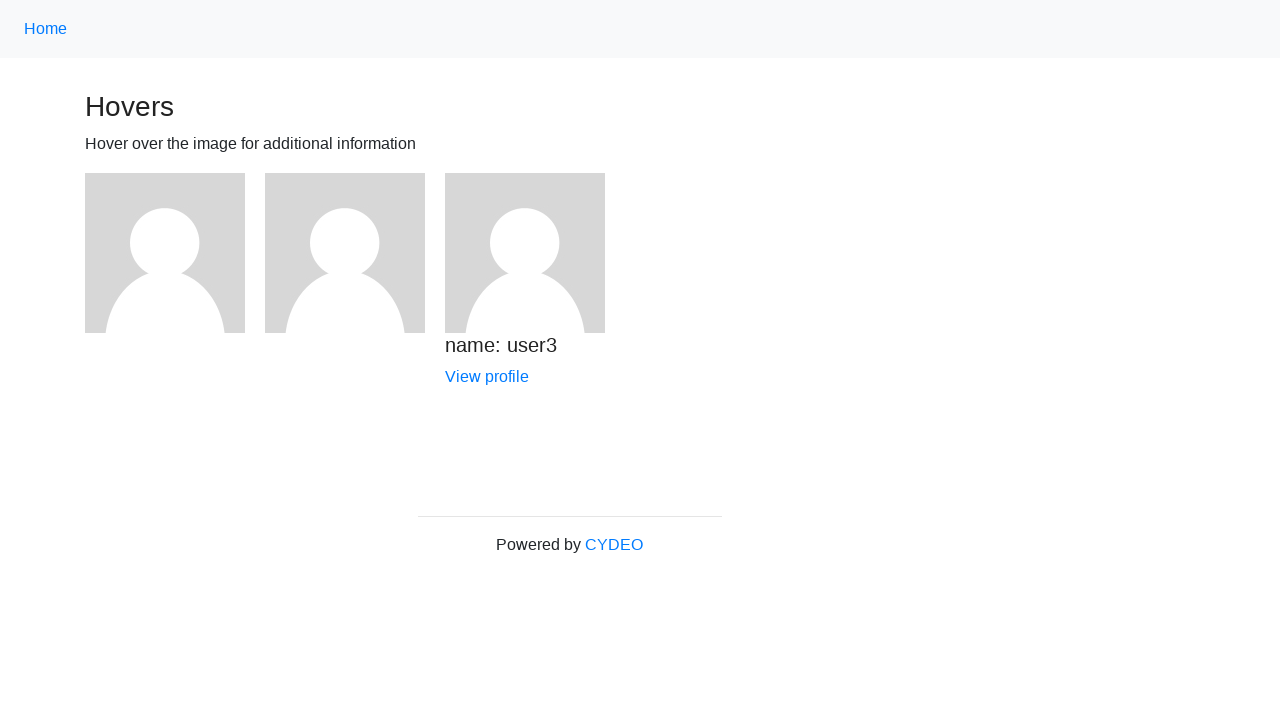

Verified user3 name is displayed
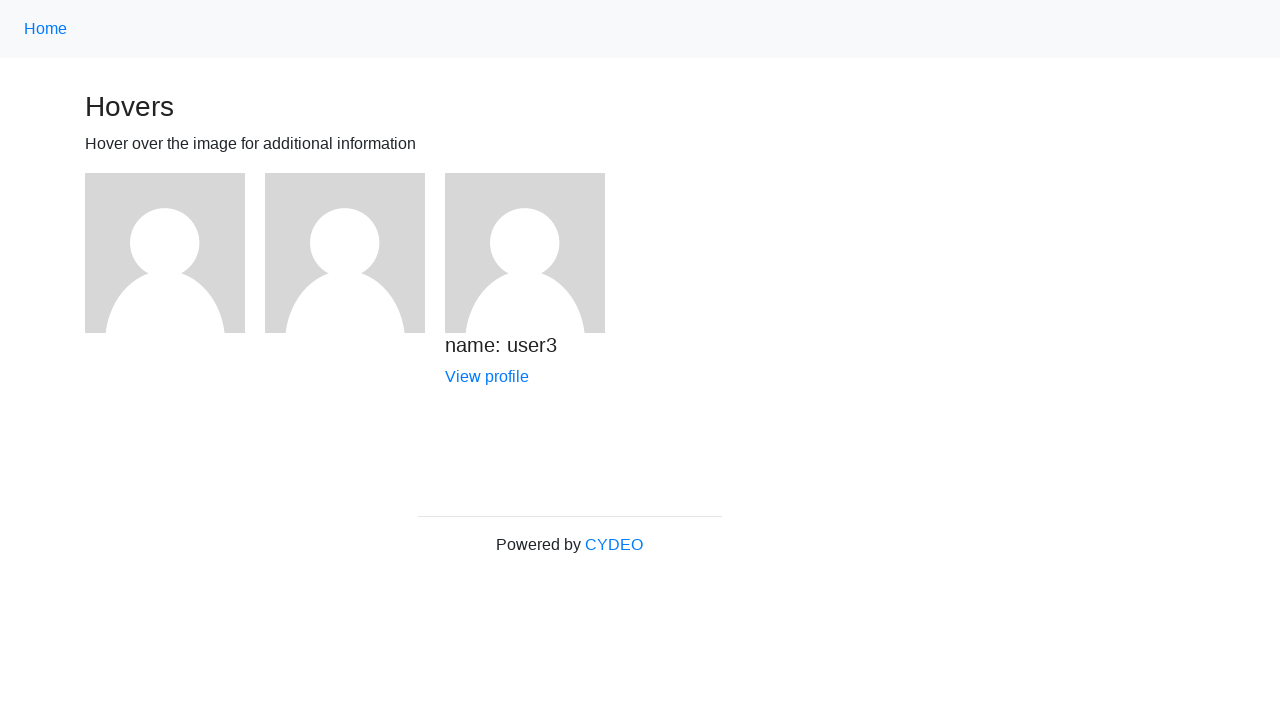

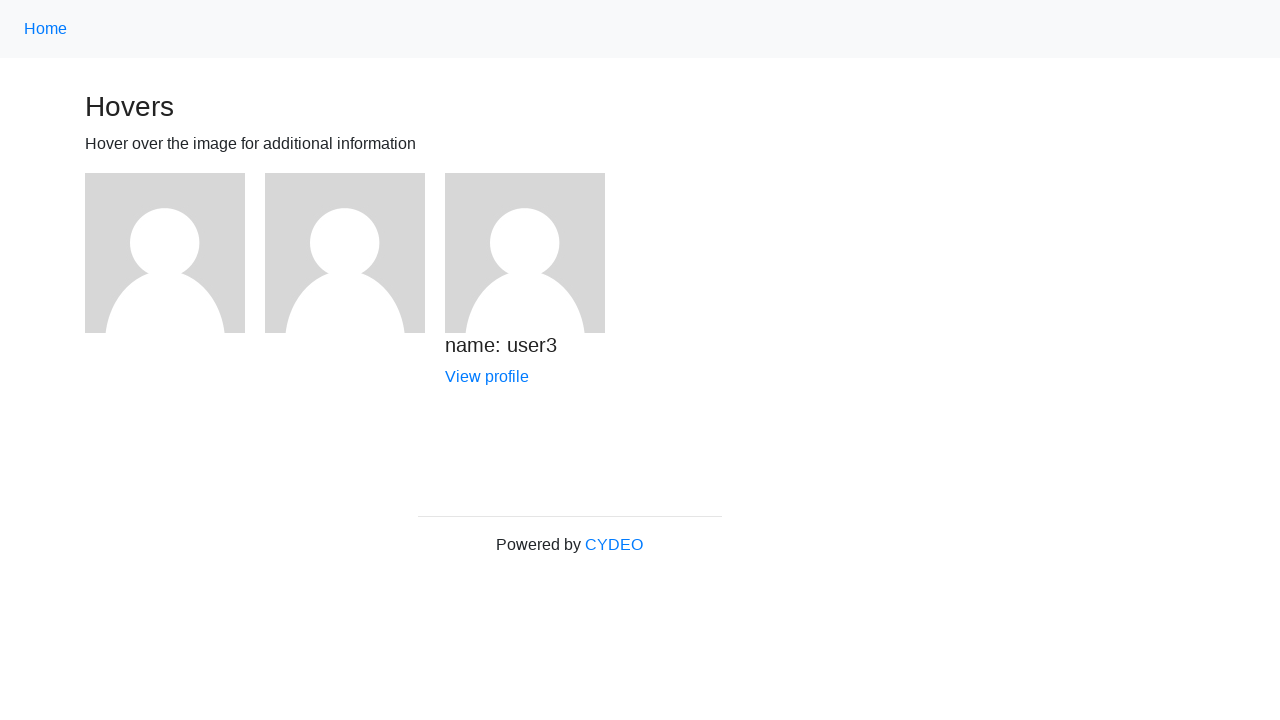